Tests pen pointer actions with custom event properties (tilt, twist) by performing pointer movements and clicks on a target area

Starting URL: https://selenium.dev/selenium/web/pointerActionsPage.html

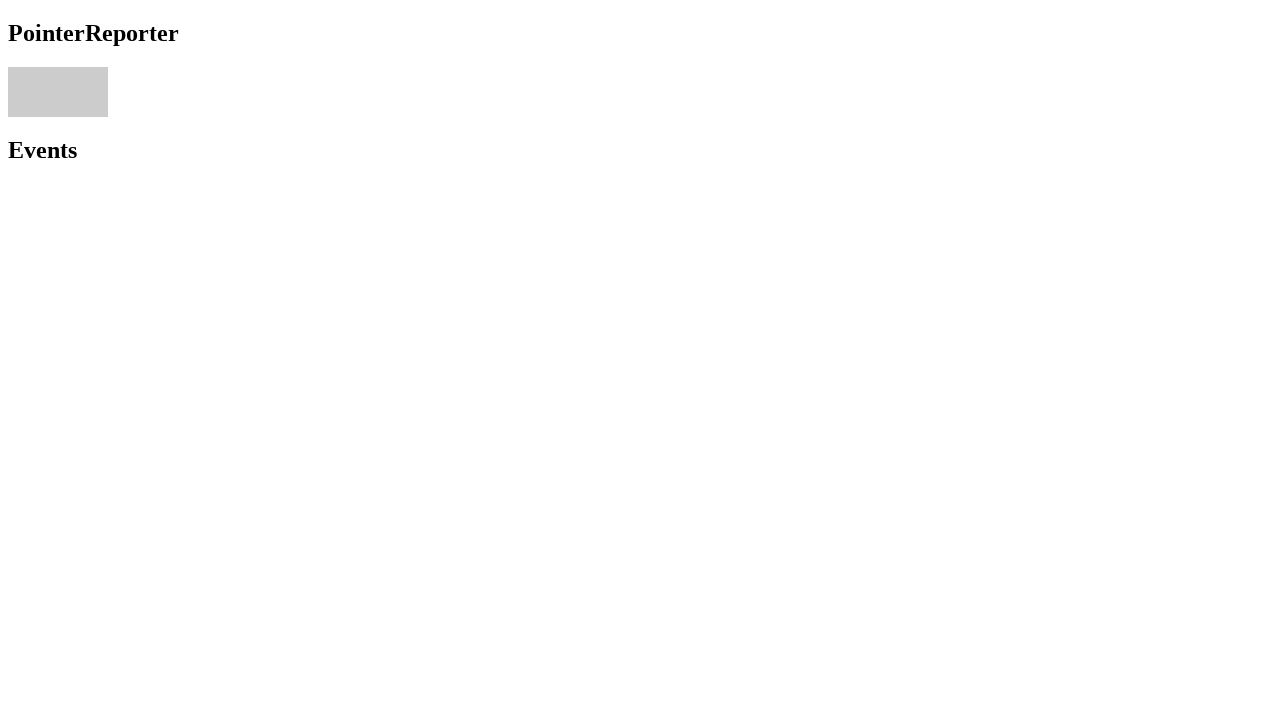

Navigated to pointer actions test page
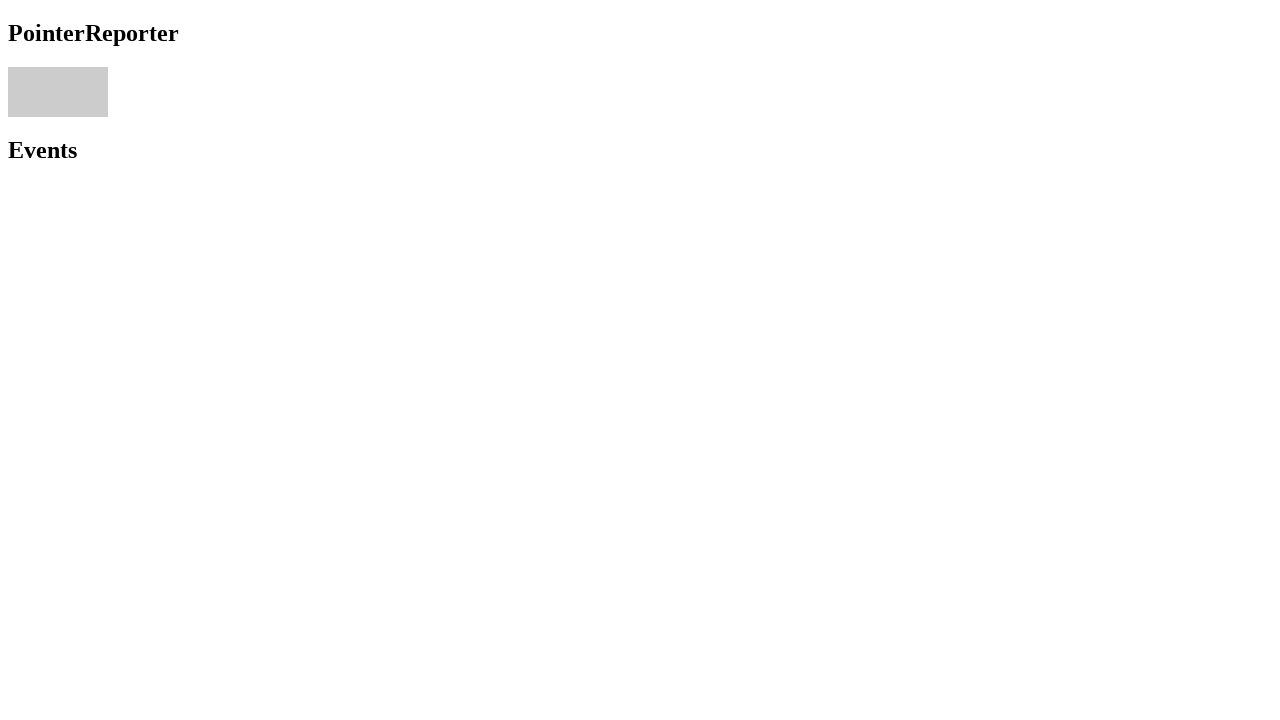

Located pointer area element
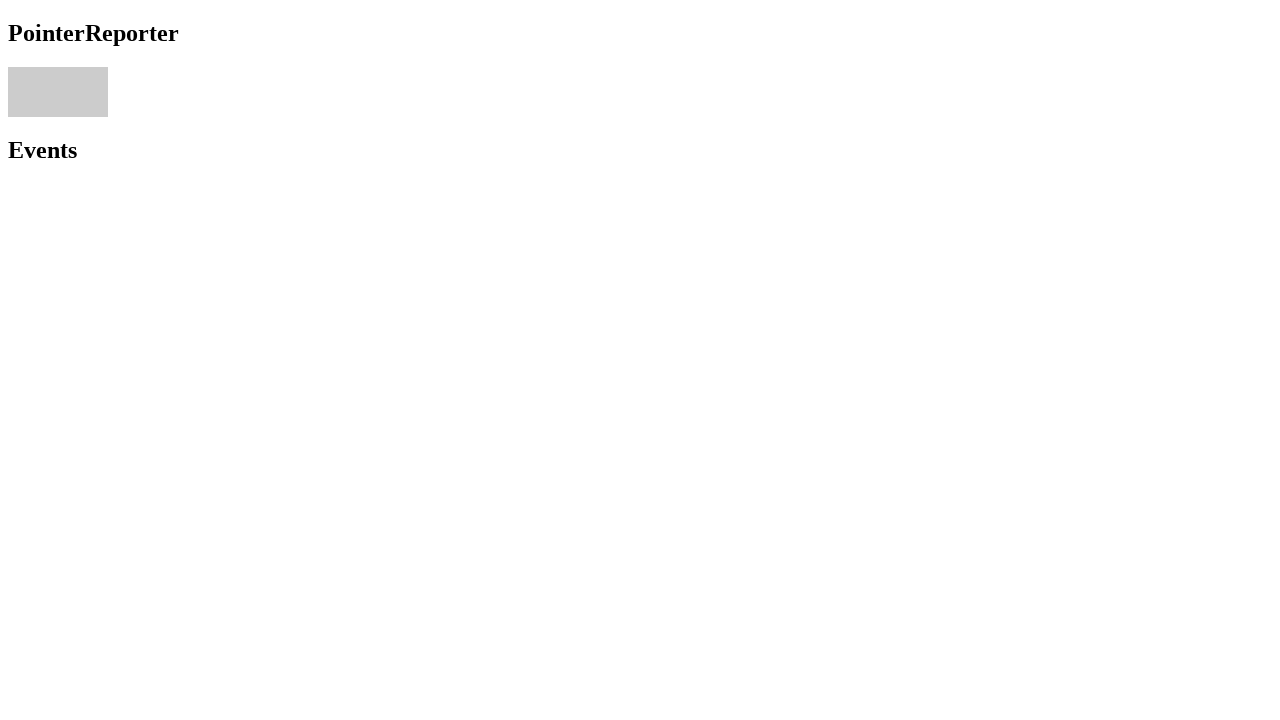

Retrieved bounding box of pointer area
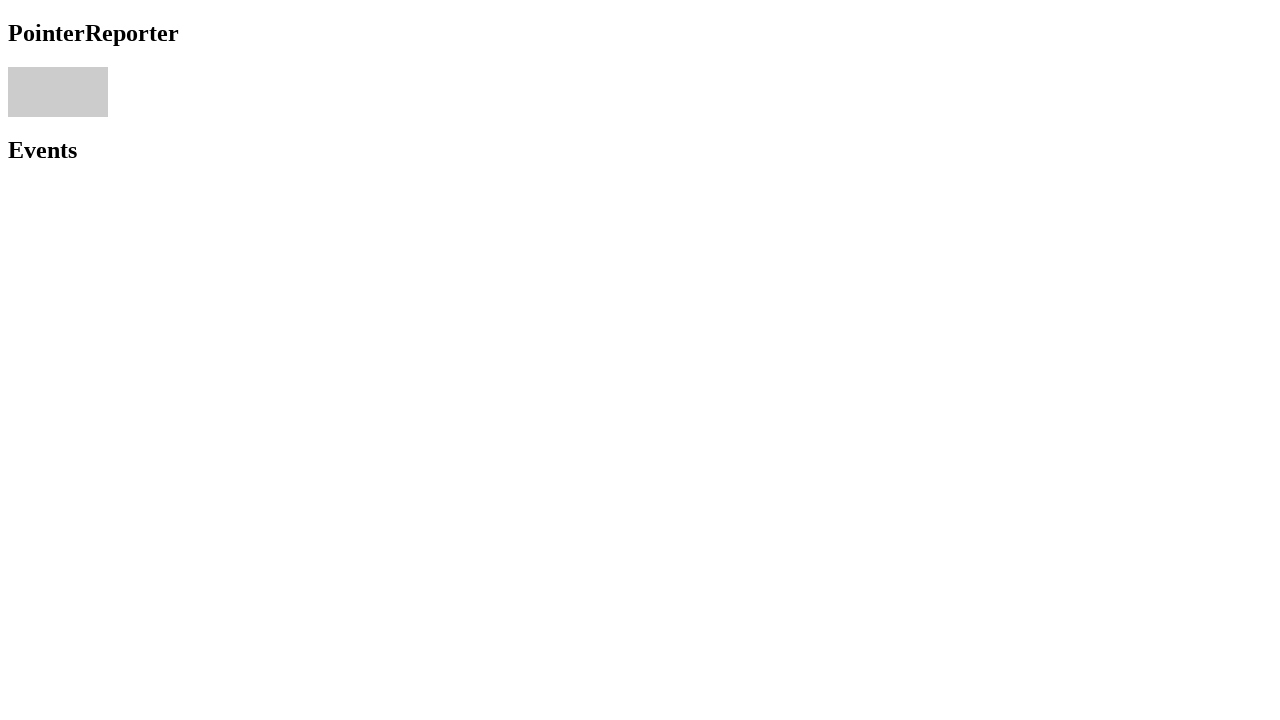

Moved mouse to center of pointer area at (58, 92)
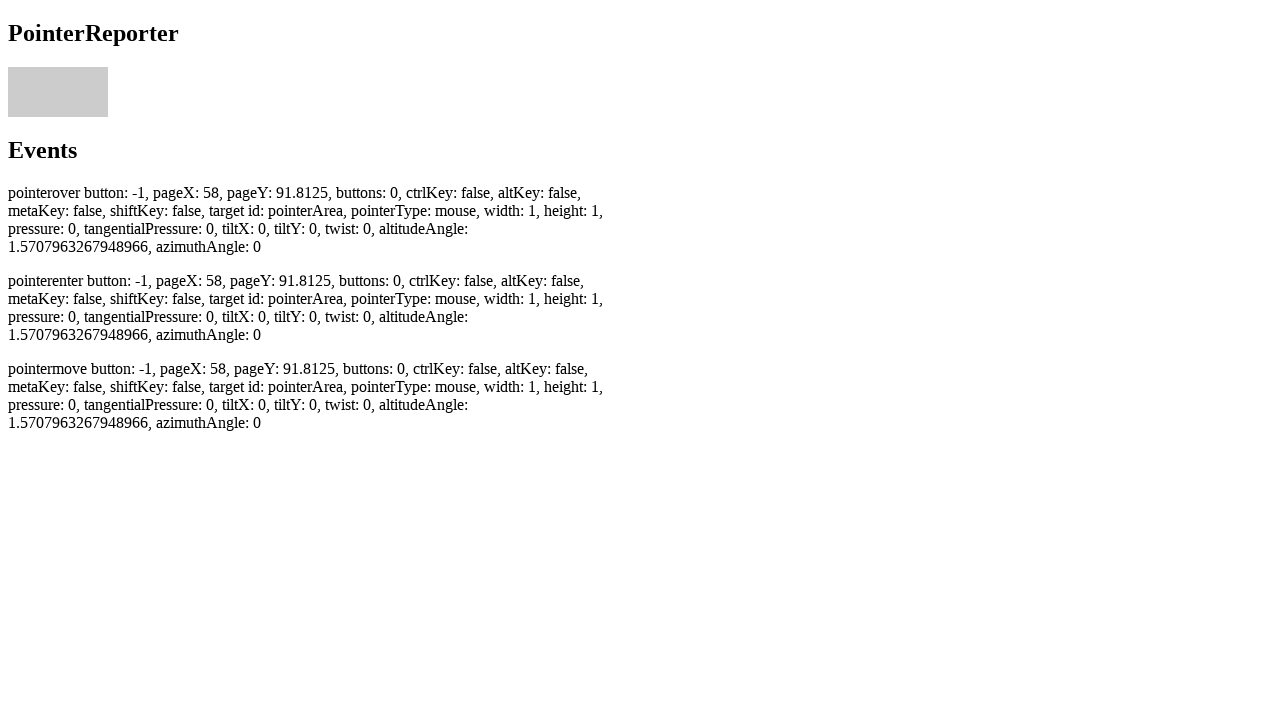

Pressed mouse button down (simulating pen down) at (58, 92)
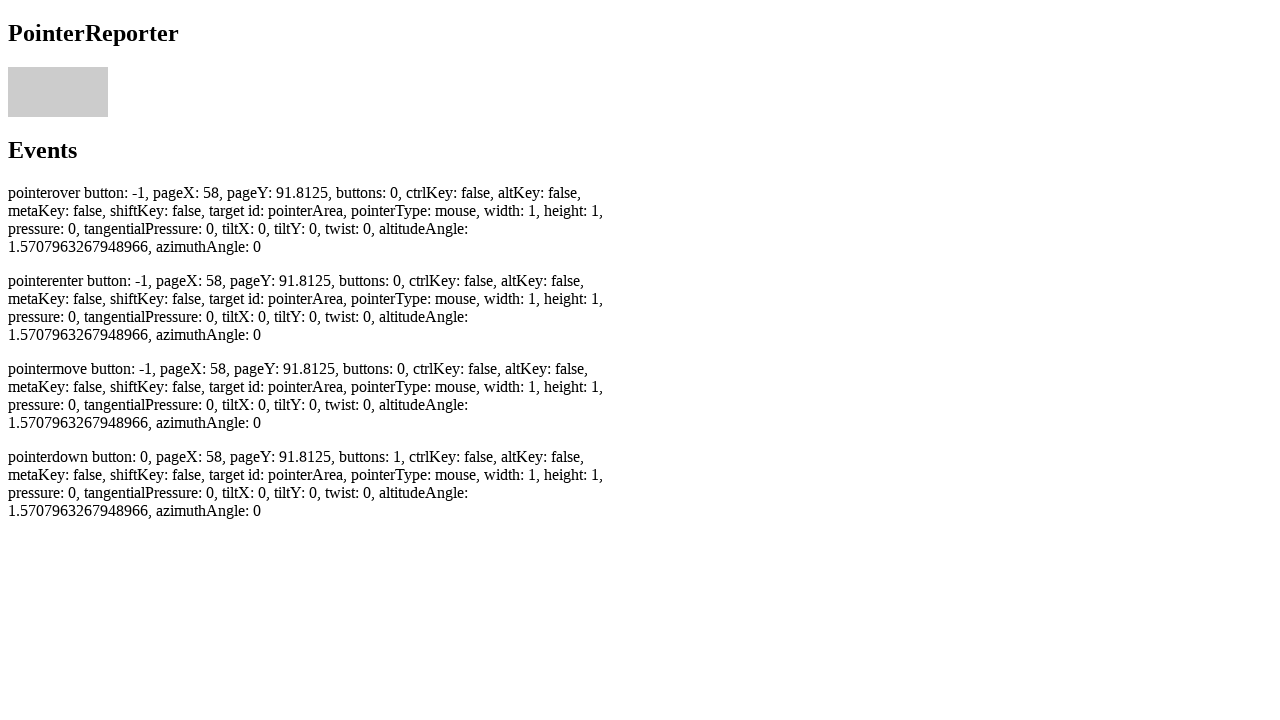

Moved mouse 2 pixels with button held down at (60, 94)
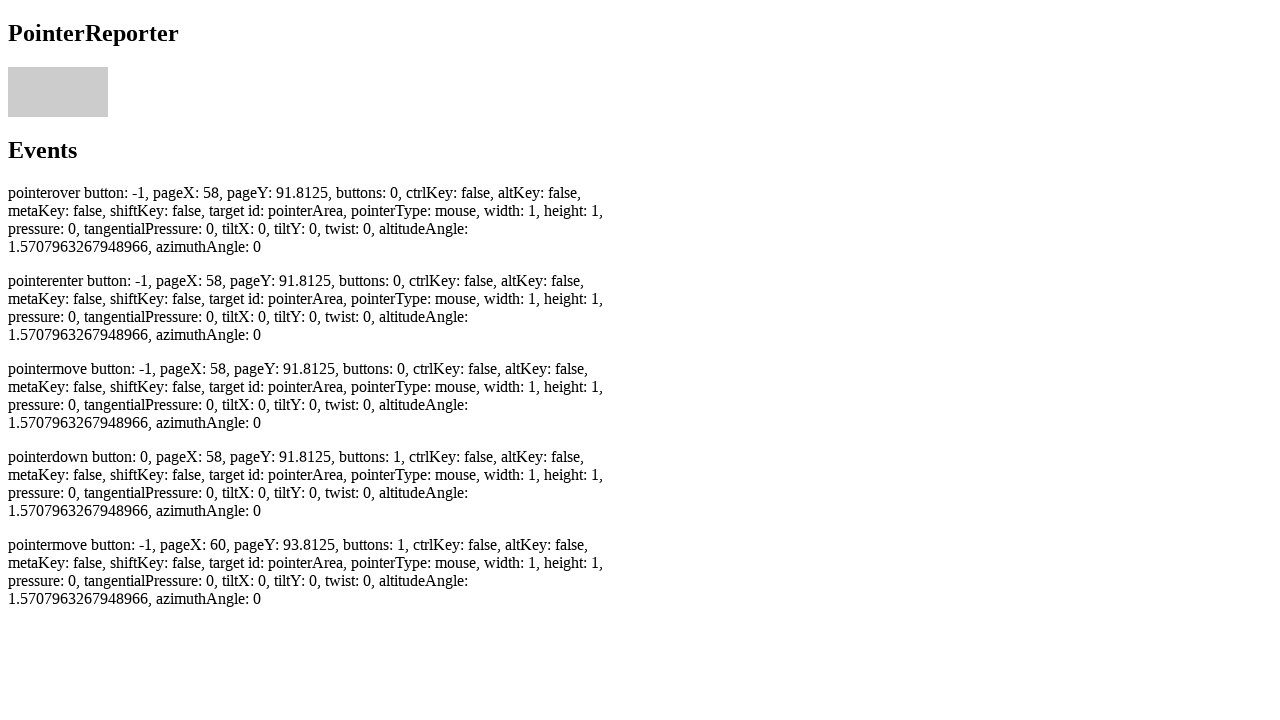

Released mouse button (simulating pen up) at (60, 94)
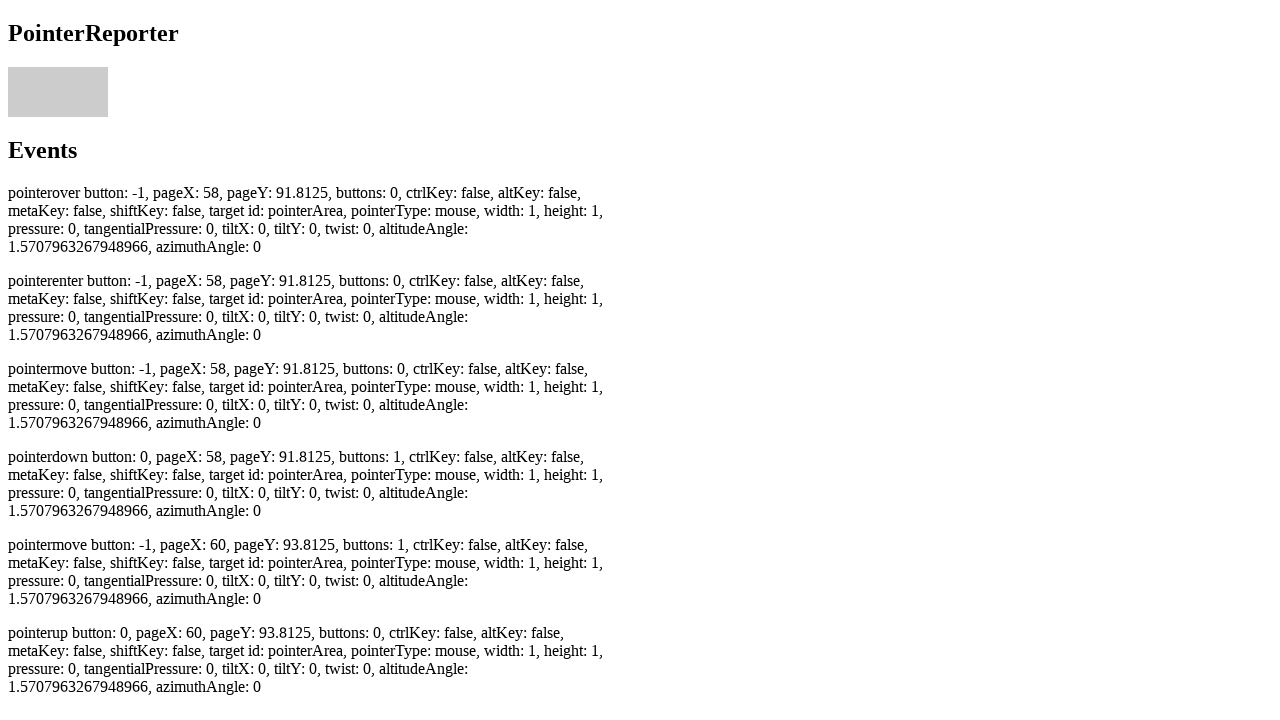

Pointer up event was recorded and displayed
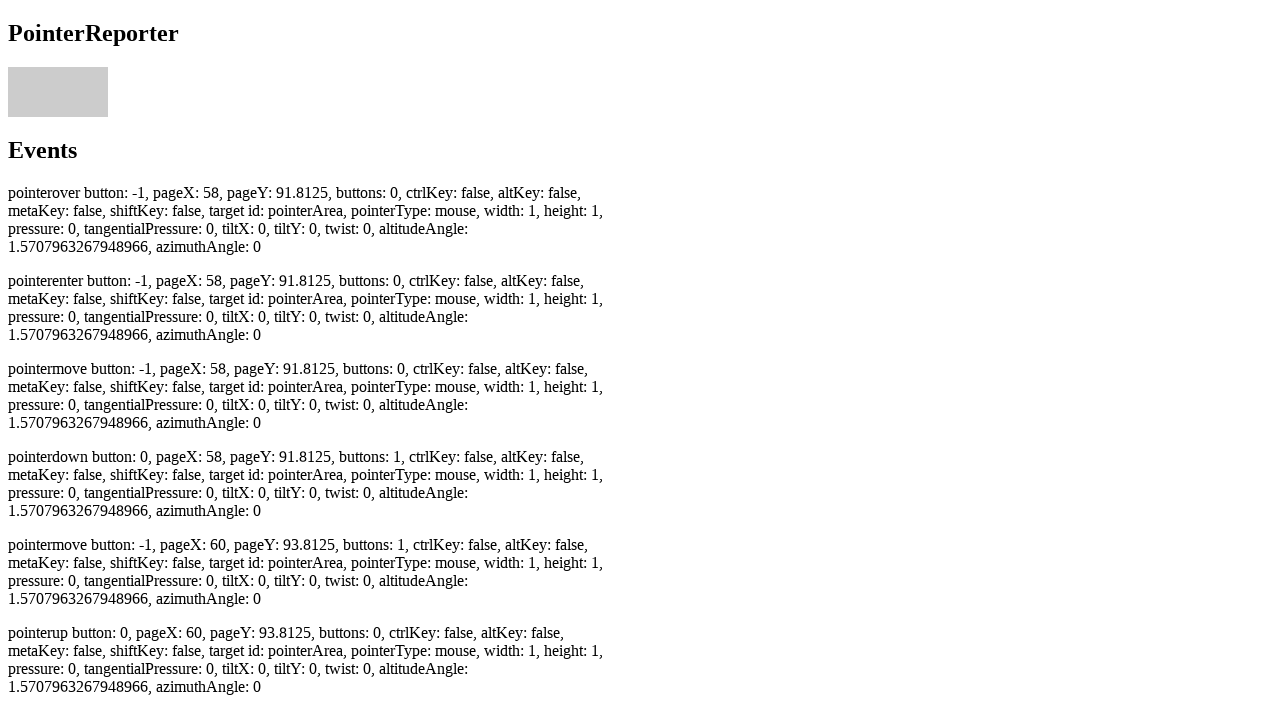

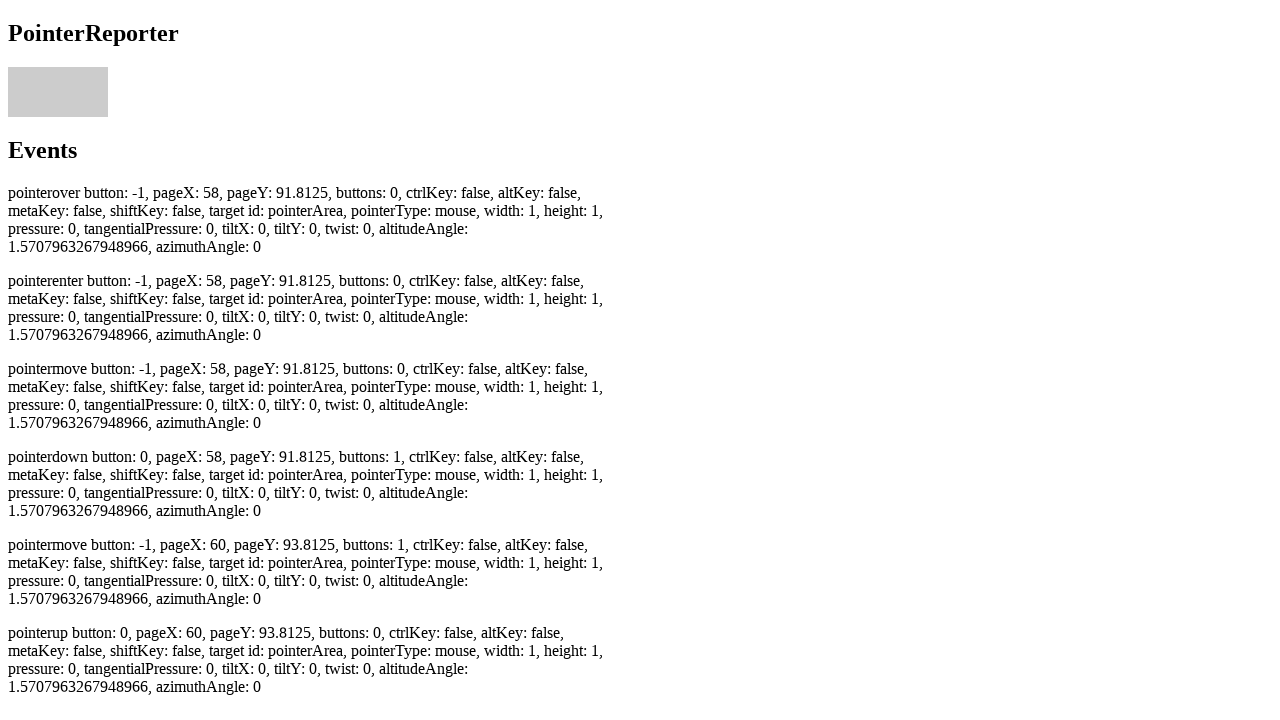